Tests the Python.org search functionality by entering a search query and submitting the form

Starting URL: http://www.python.org

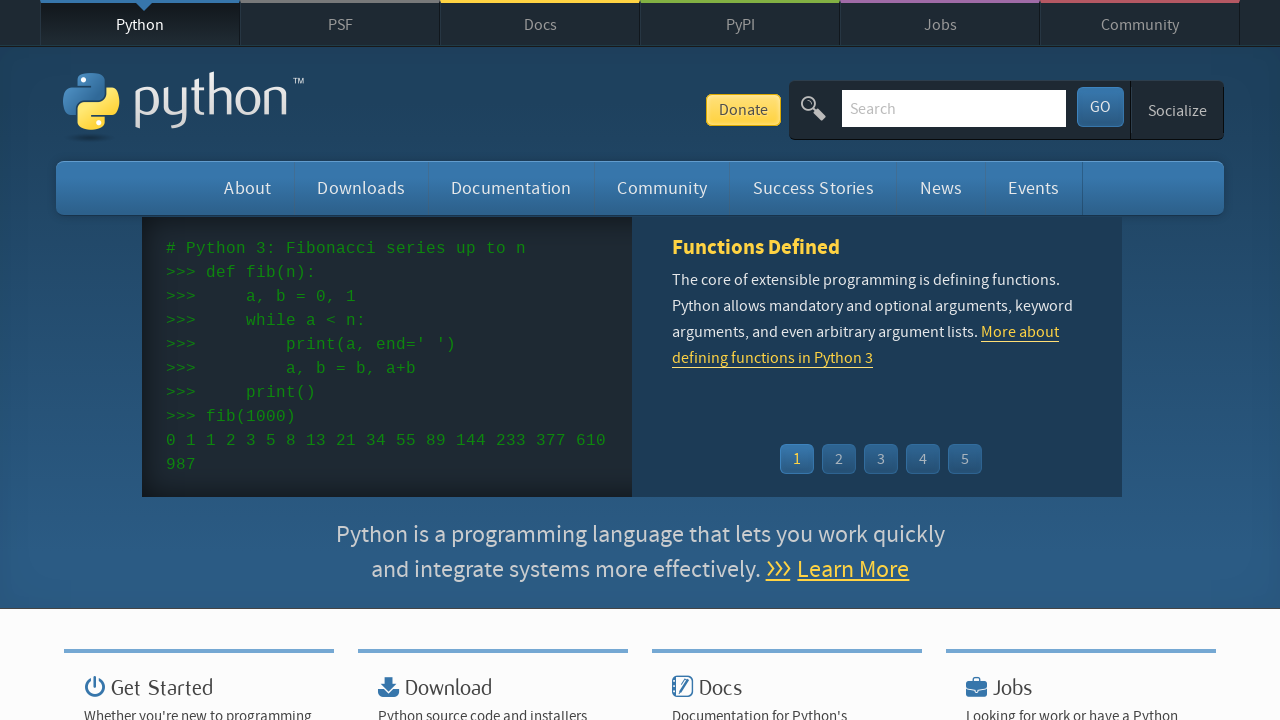

Filled search box with 'pycon' query on input[name='q']
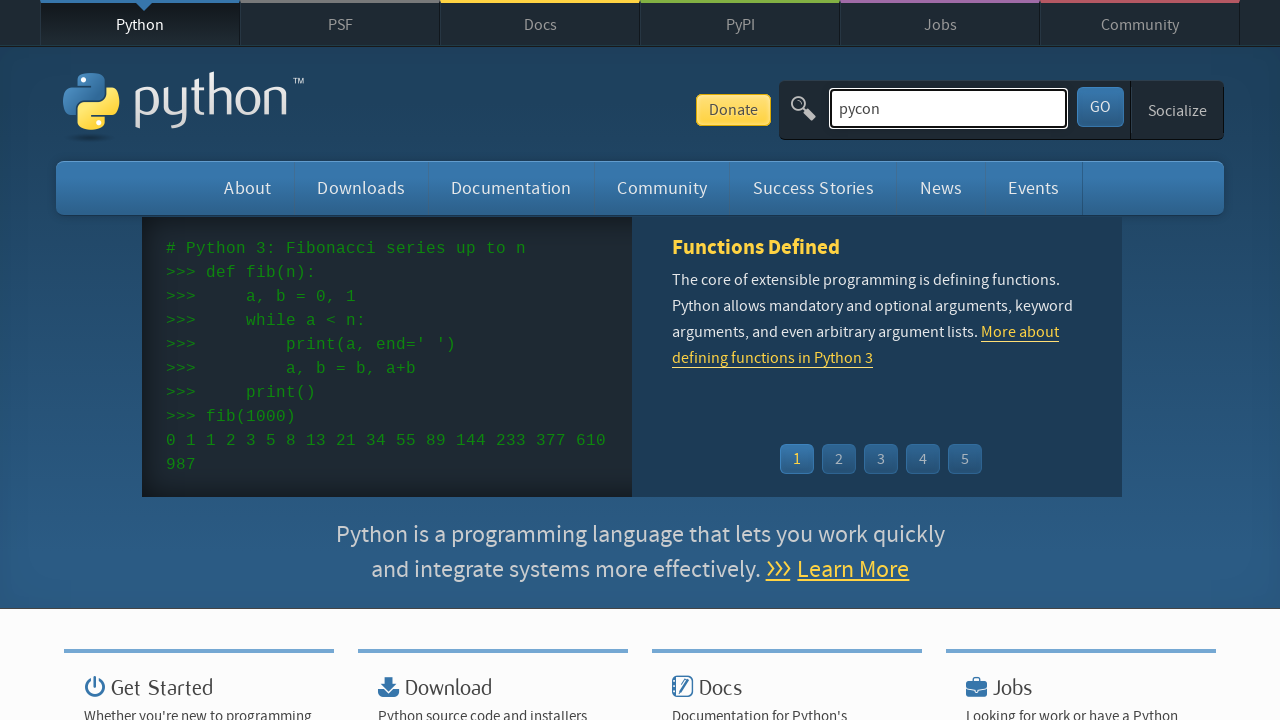

Pressed Enter to submit search form on input[name='q']
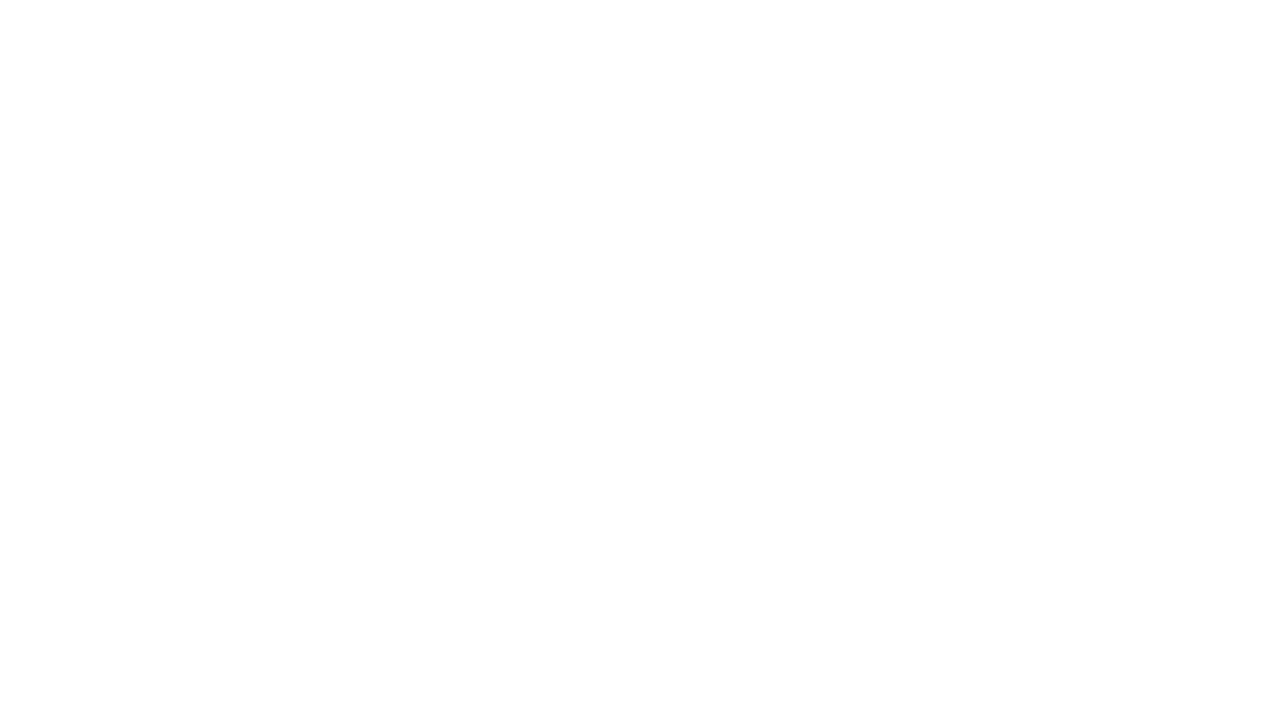

Search results page loaded (networkidle)
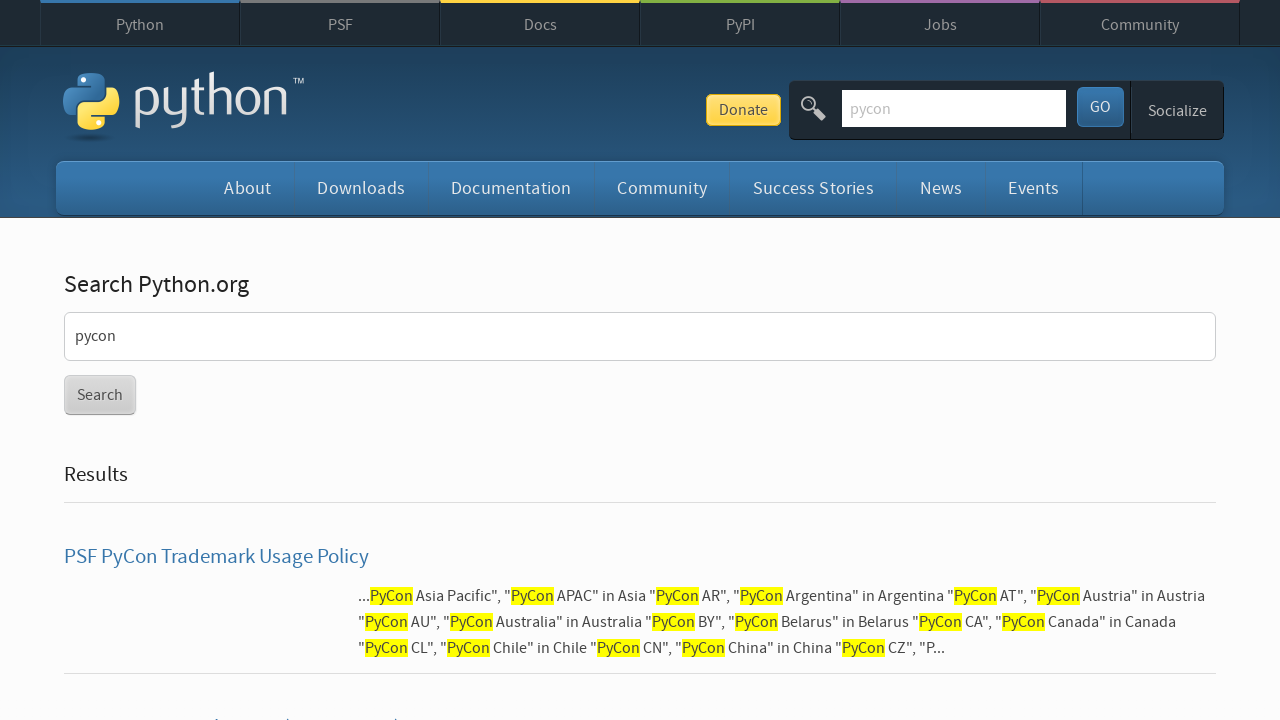

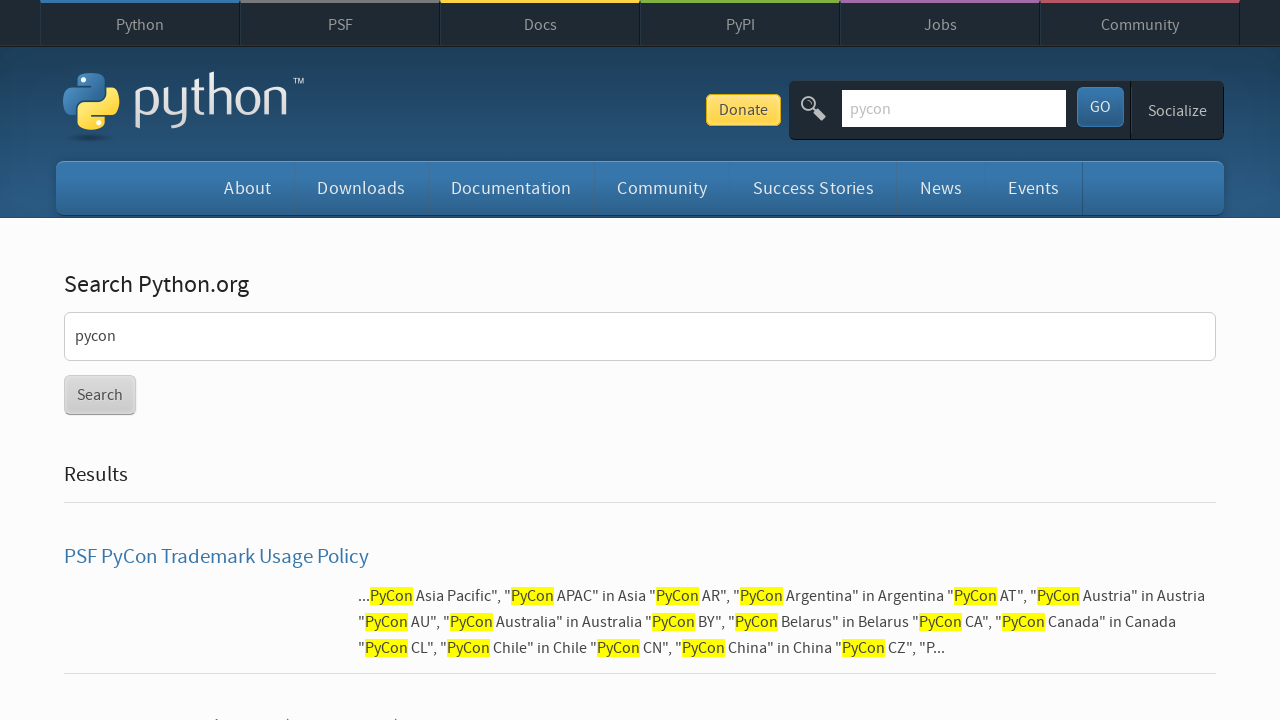